Tests sending text to a JavaScript prompt by clicking a button that triggers a prompt, entering text, accepting it, and verifying the entered text appears in the result.

Starting URL: https://testcenter.techproeducation.com/index.php?page=javascript-alerts

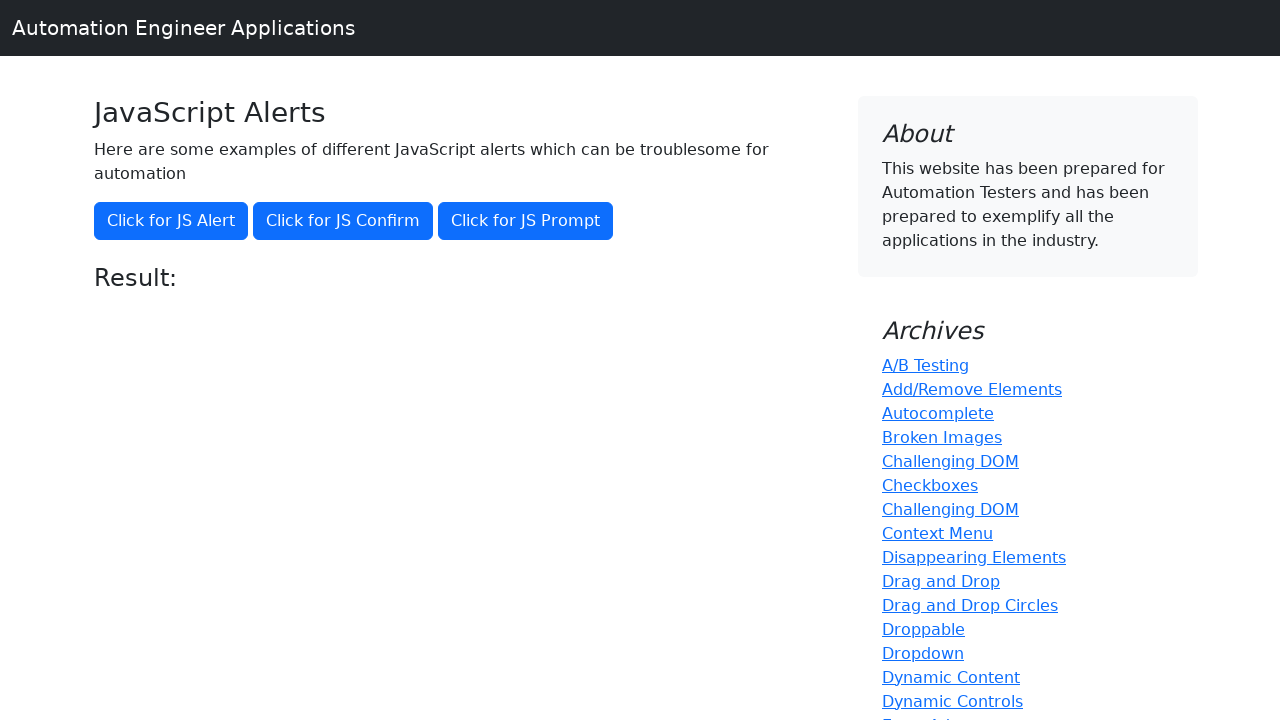

Set up dialog handler to accept prompt with 'Hello World'
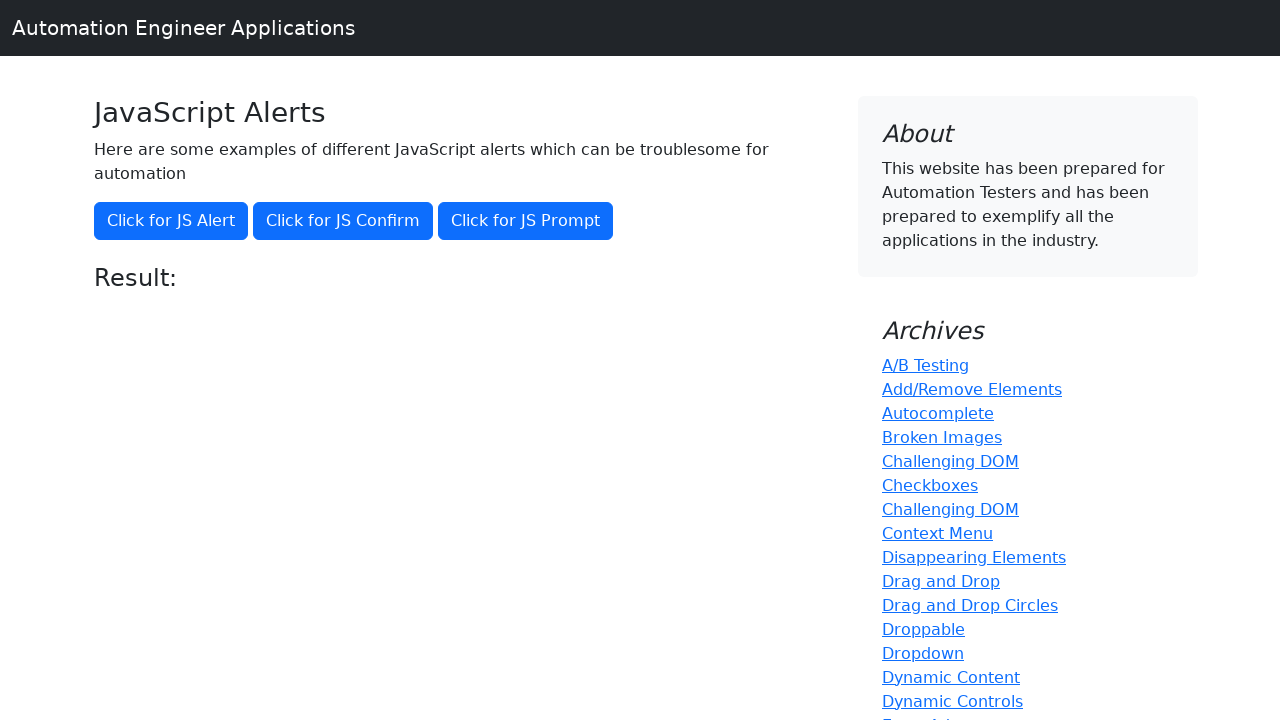

Clicked JS Prompt button to trigger prompt dialog at (526, 221) on xpath=//button[@onclick='jsPrompt()']
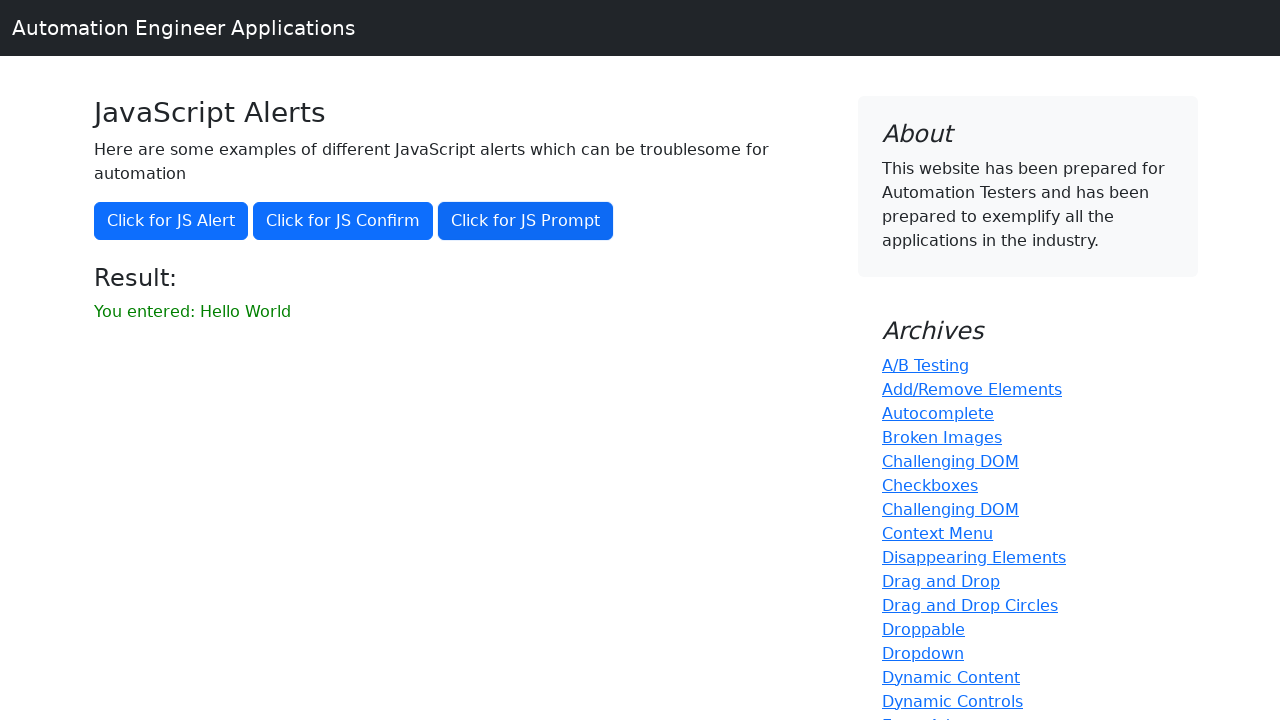

Result element loaded after prompt was accepted
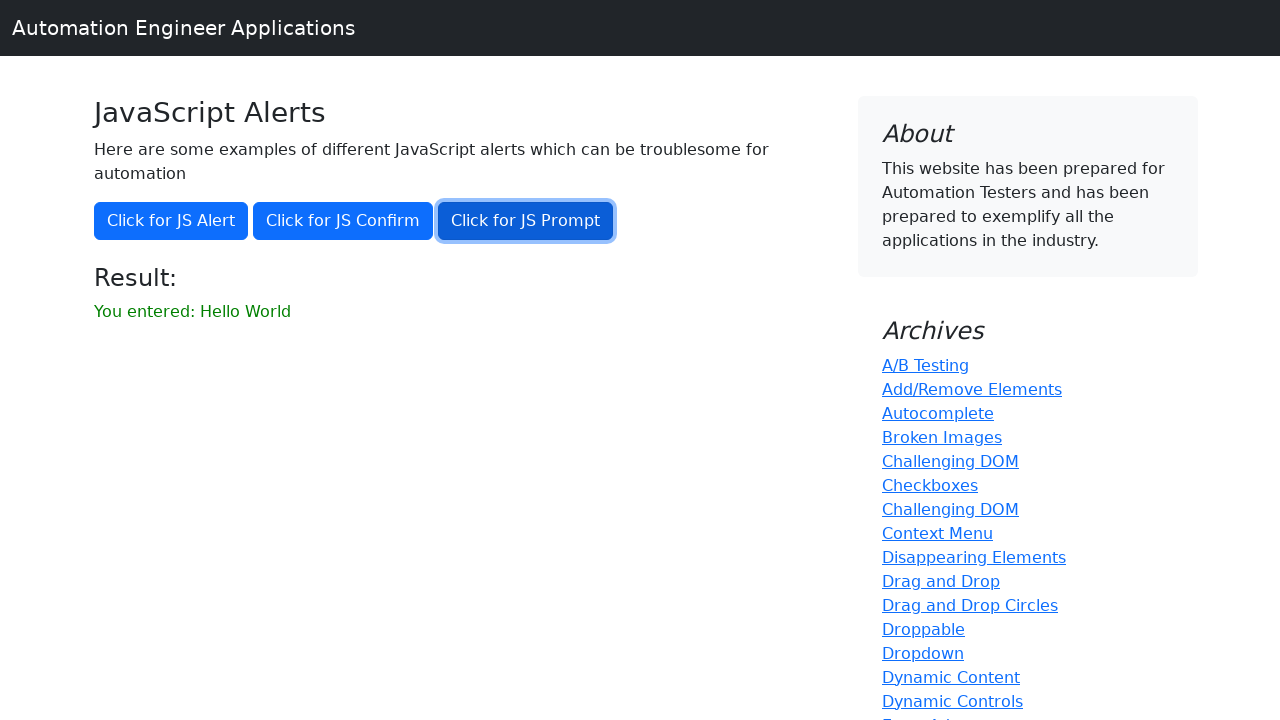

Retrieved result text from #result element
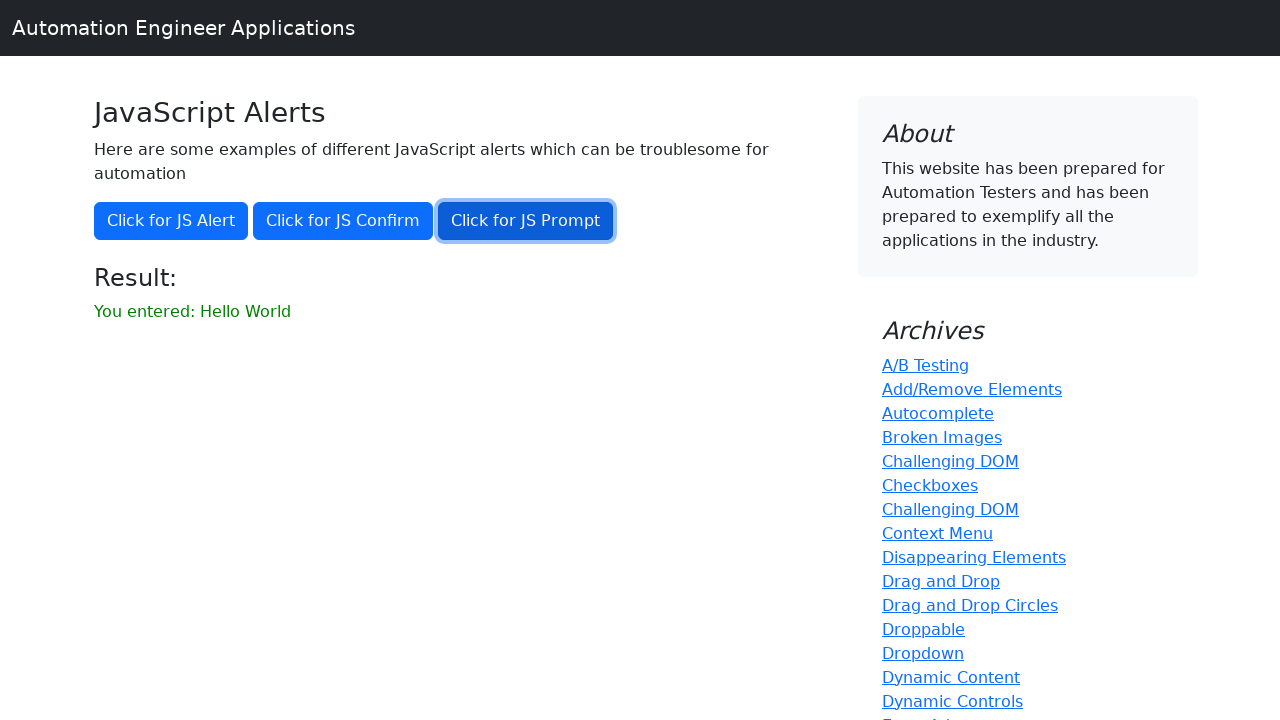

Verified that result text matches 'You entered: Hello World'
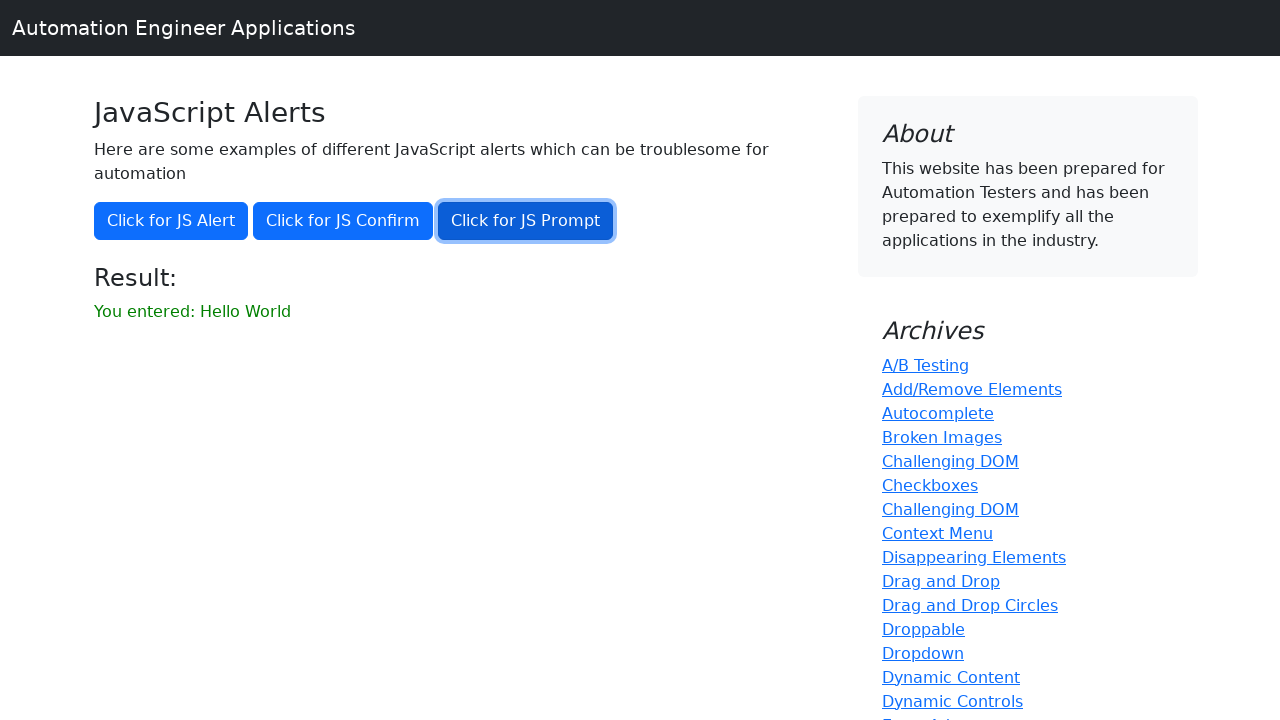

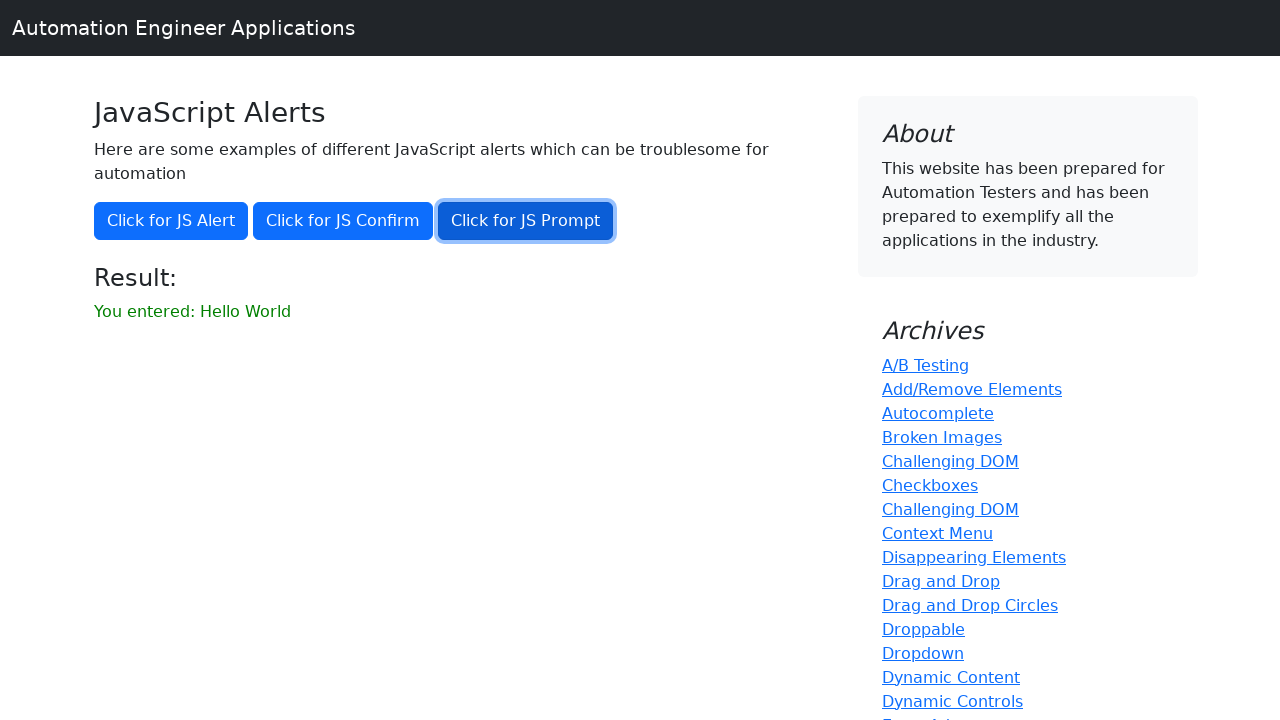